Tests JavaScript confirm alert handling by clicking on the Cancel tab, triggering a confirm dialog, and dismissing it.

Starting URL: http://demo.automationtesting.in/Alerts.html

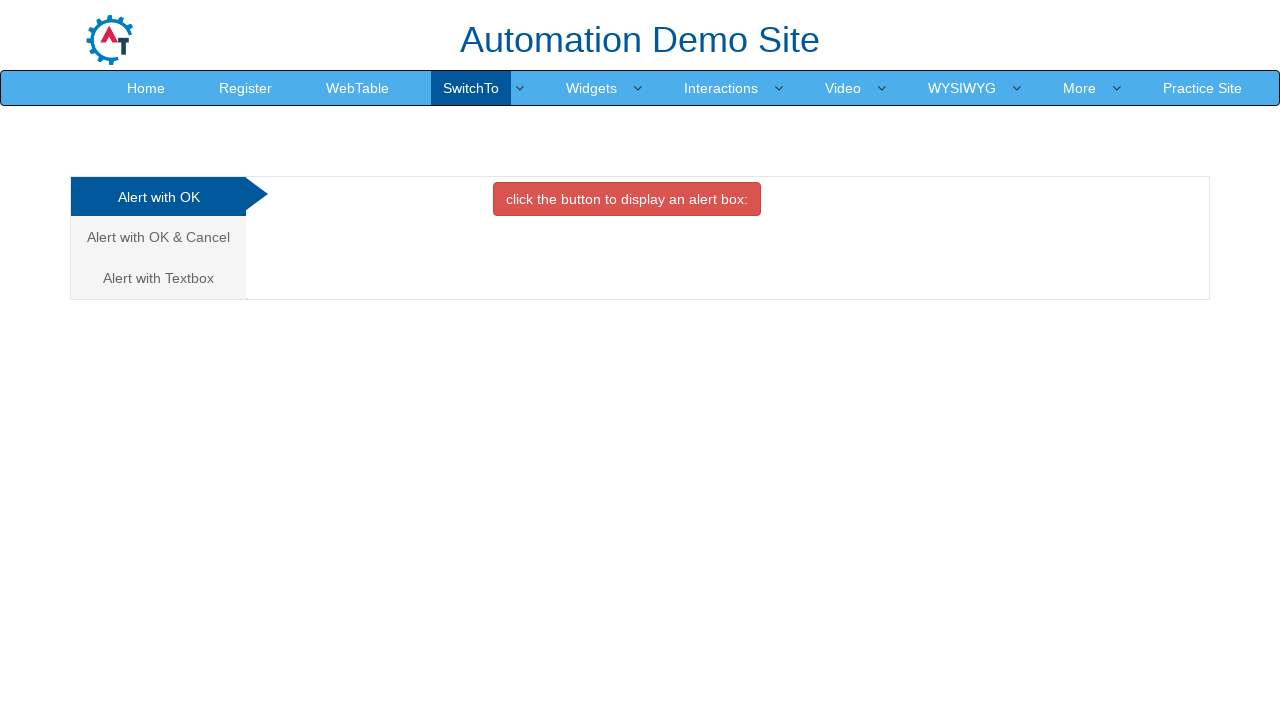

Clicked on the Cancel tab to navigate to confirm alert section at (158, 237) on xpath=//a[contains(text(),'Cancel')]
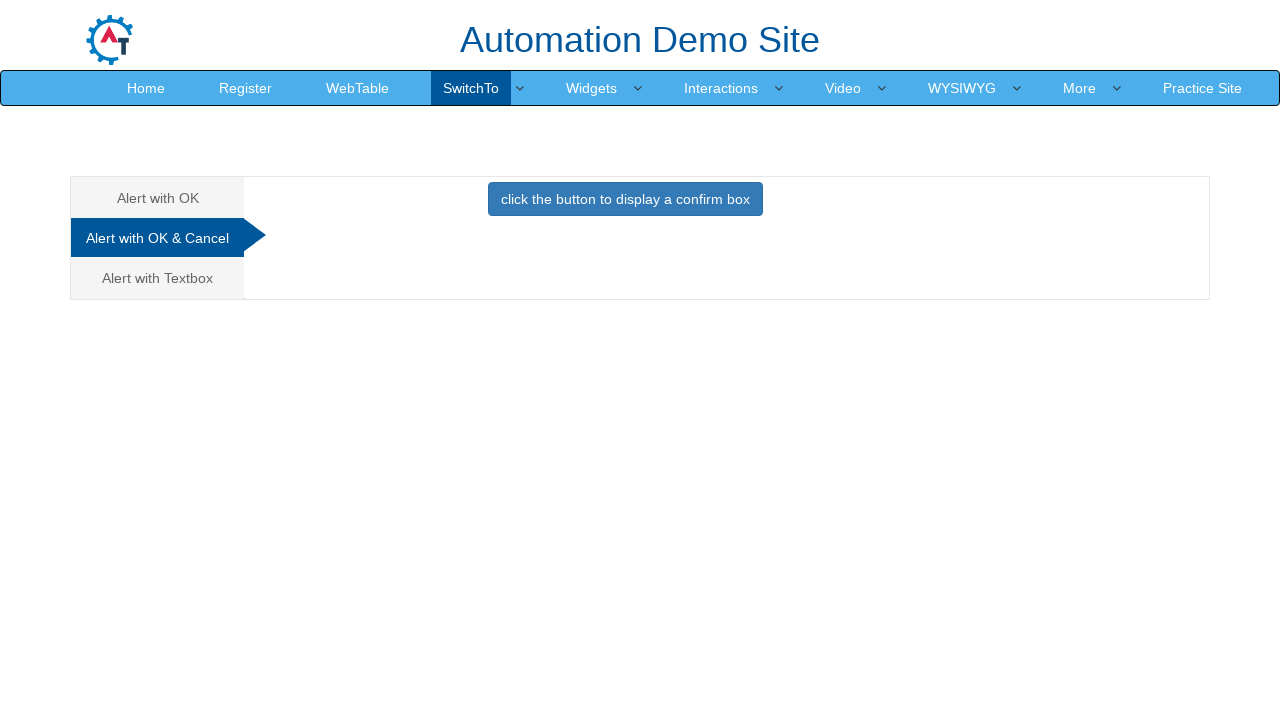

Clicked the button to trigger the confirm dialog at (625, 199) on button.btn.btn-primary
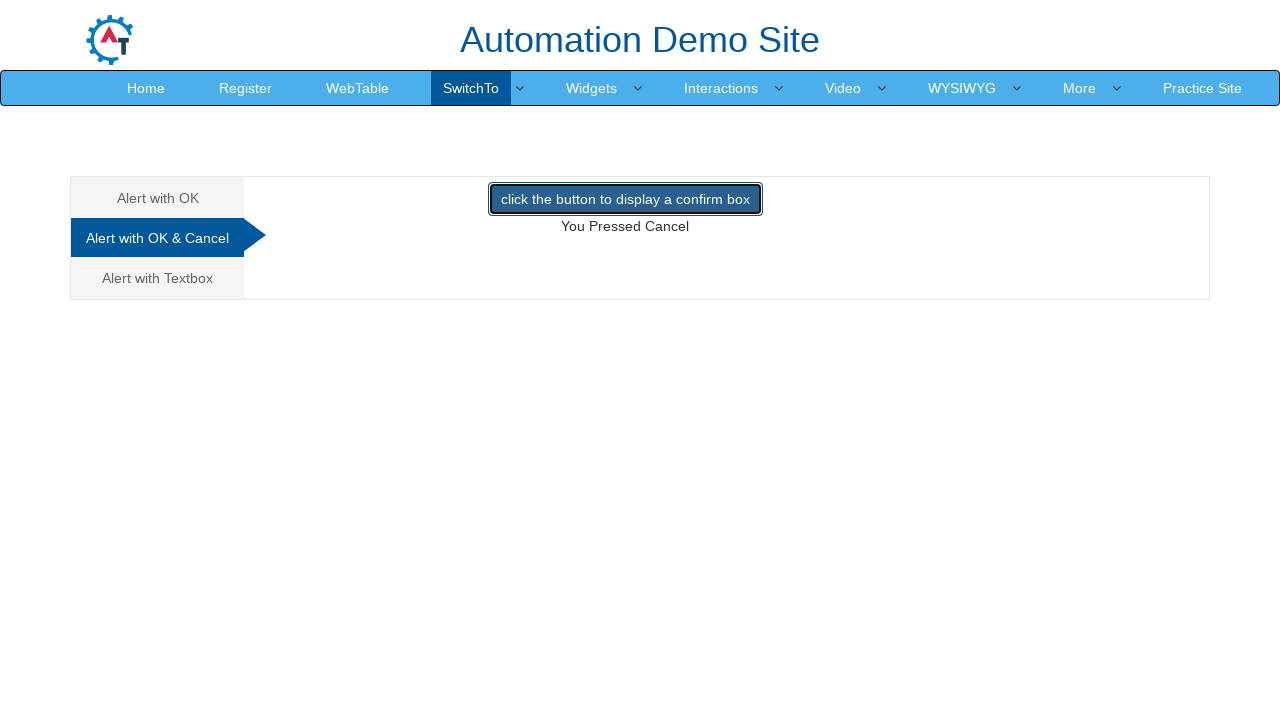

Set up dialog handler to dismiss the confirm alert
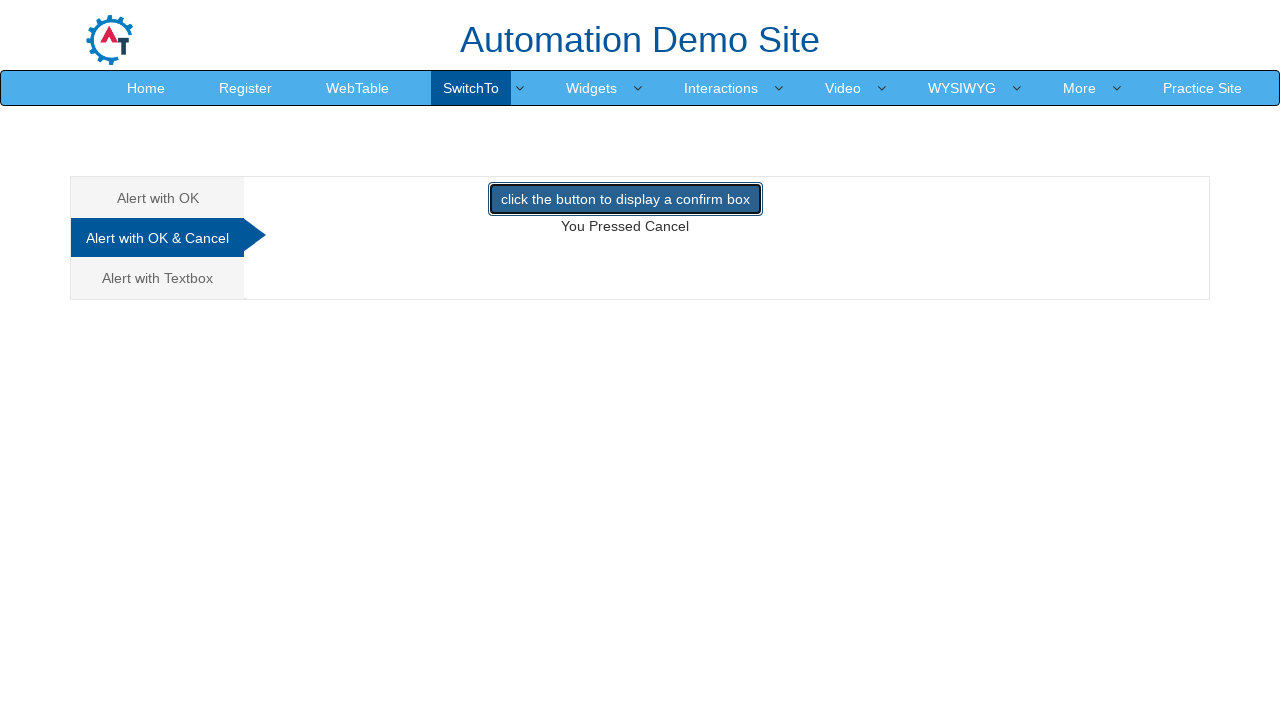

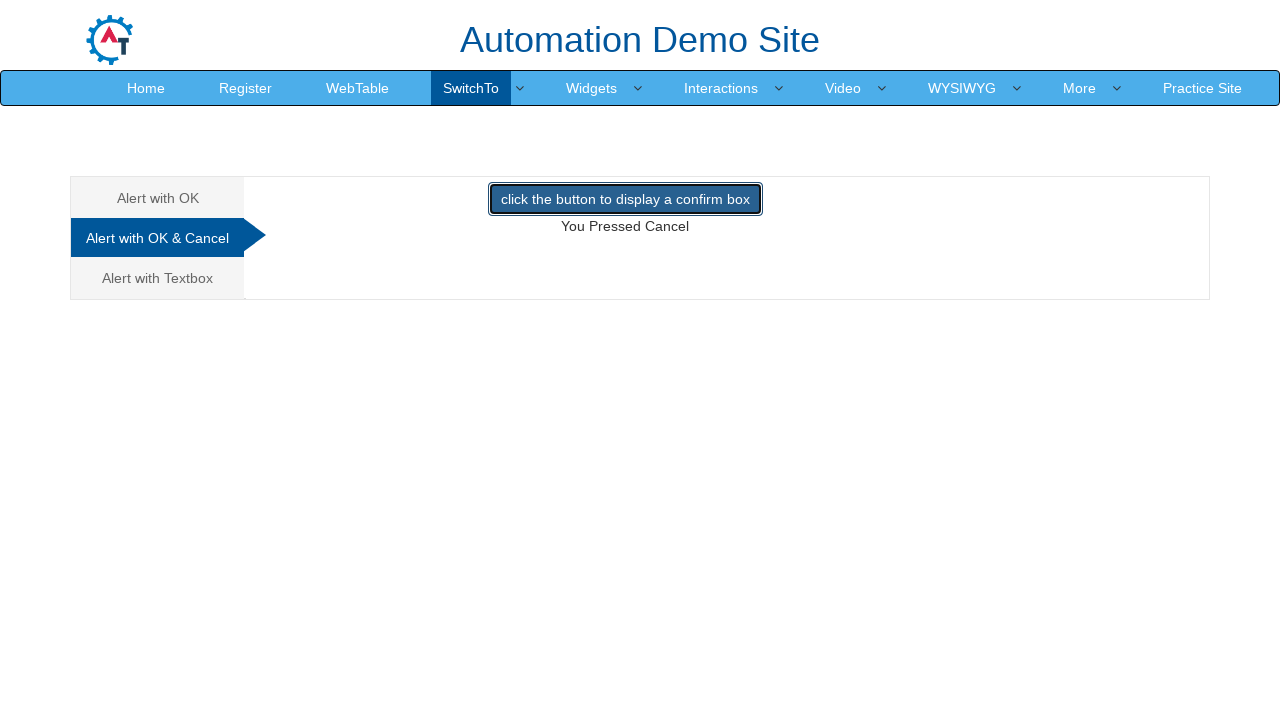